Tests form interactions on a practice page by clicking a checkbox, selecting the corresponding option in a dropdown, entering text in an input field, triggering an alert, and verifying the alert contains the expected text.

Starting URL: http://qaclickacademy.com/practice.php

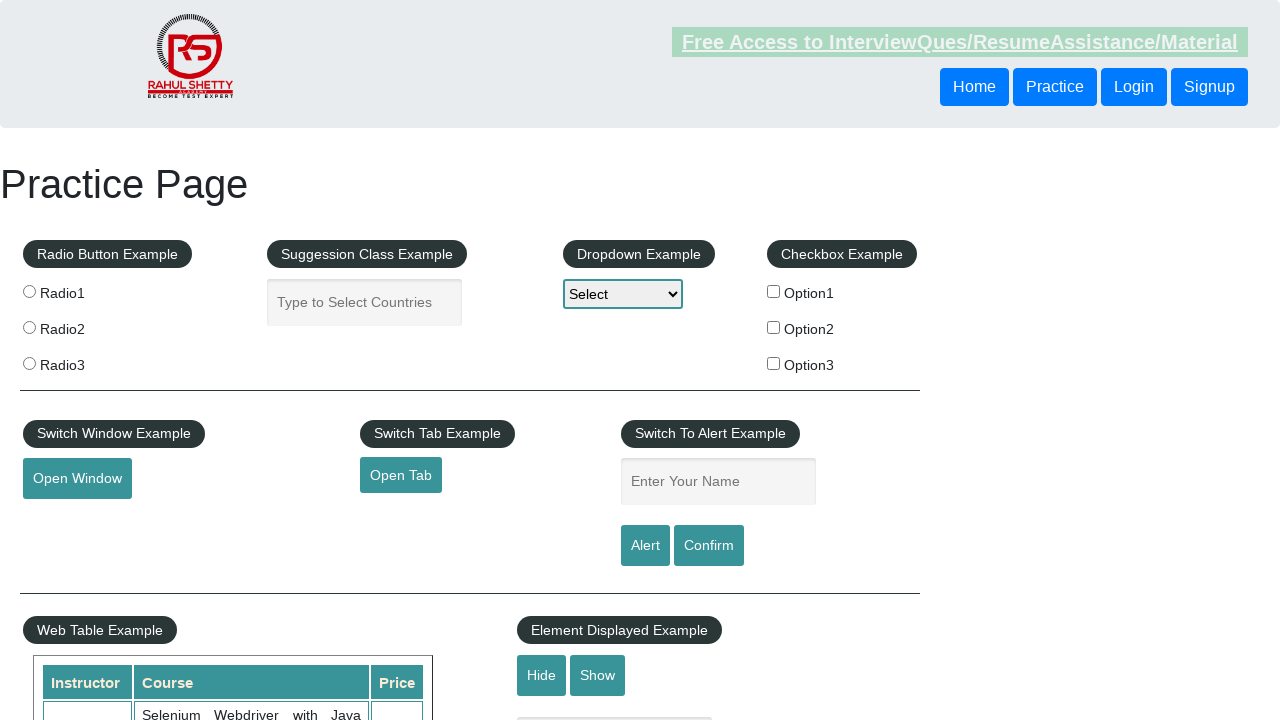

Clicked on the second checkbox (Option2) at (774, 327) on xpath=//*[@id='checkbox-example']/fieldset/label[2]/input
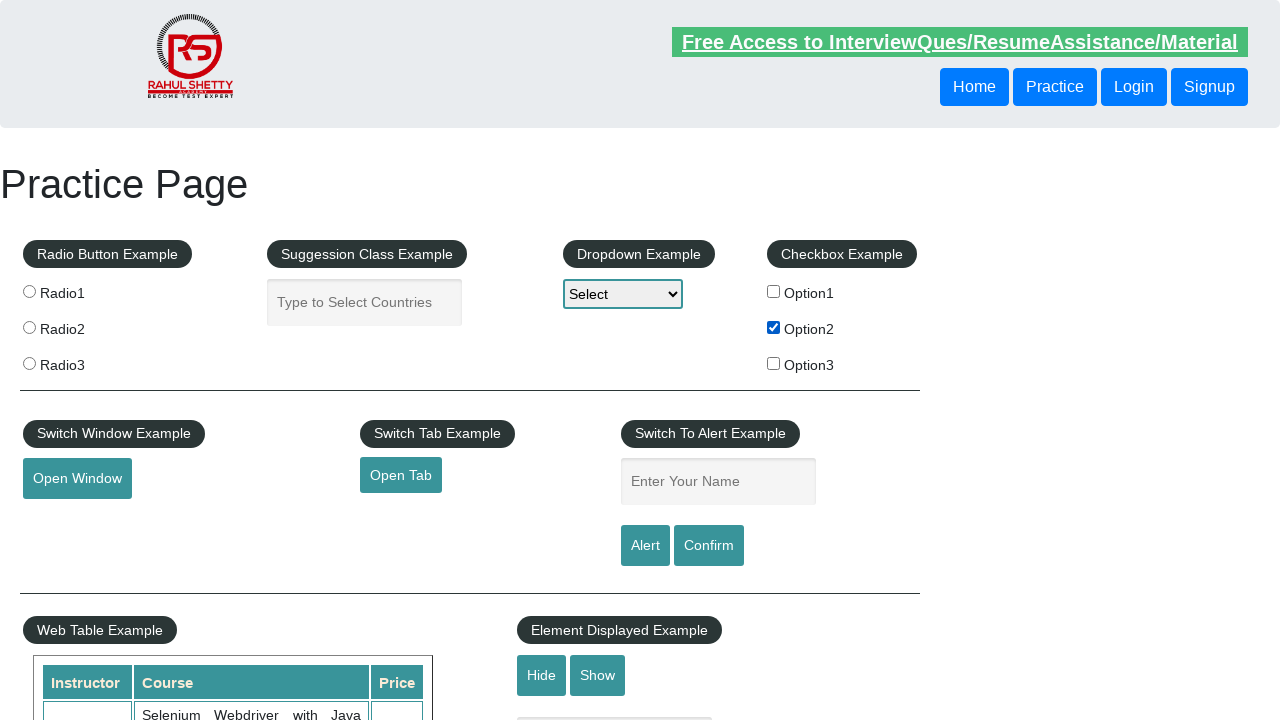

Retrieved checkbox label text: 'Option2'
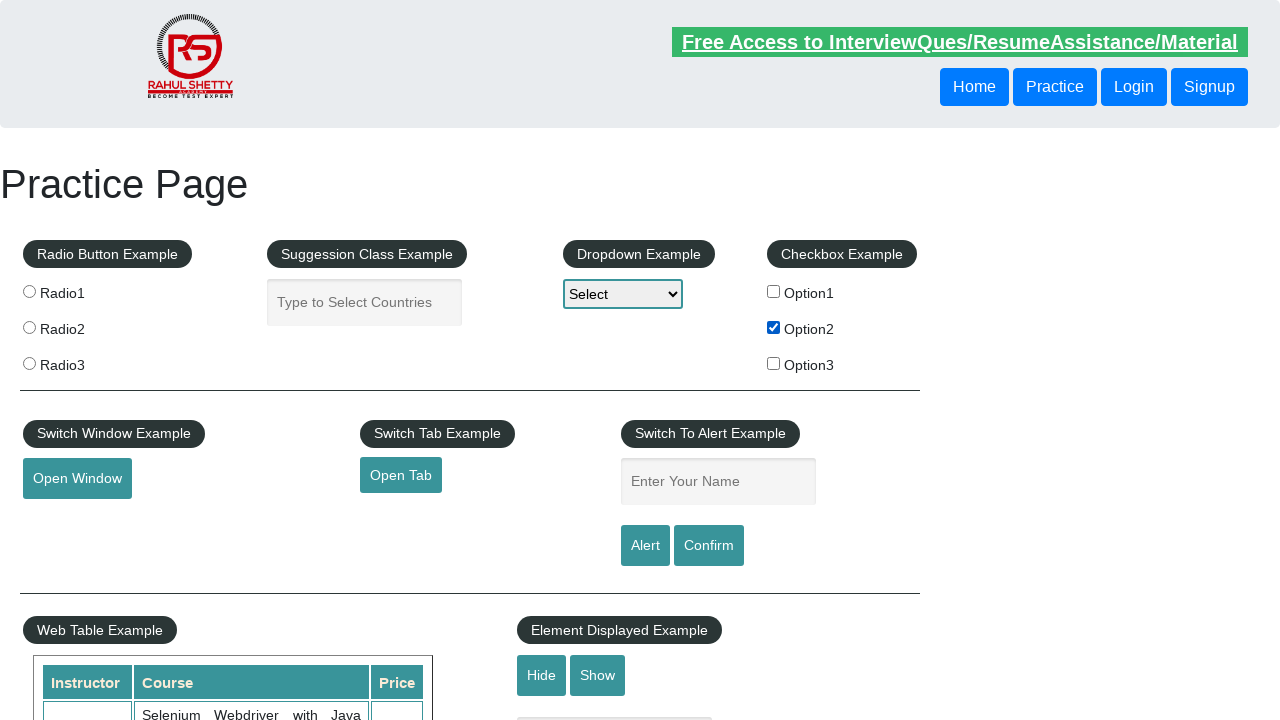

Selected 'Option2' from dropdown on #dropdown-class-example
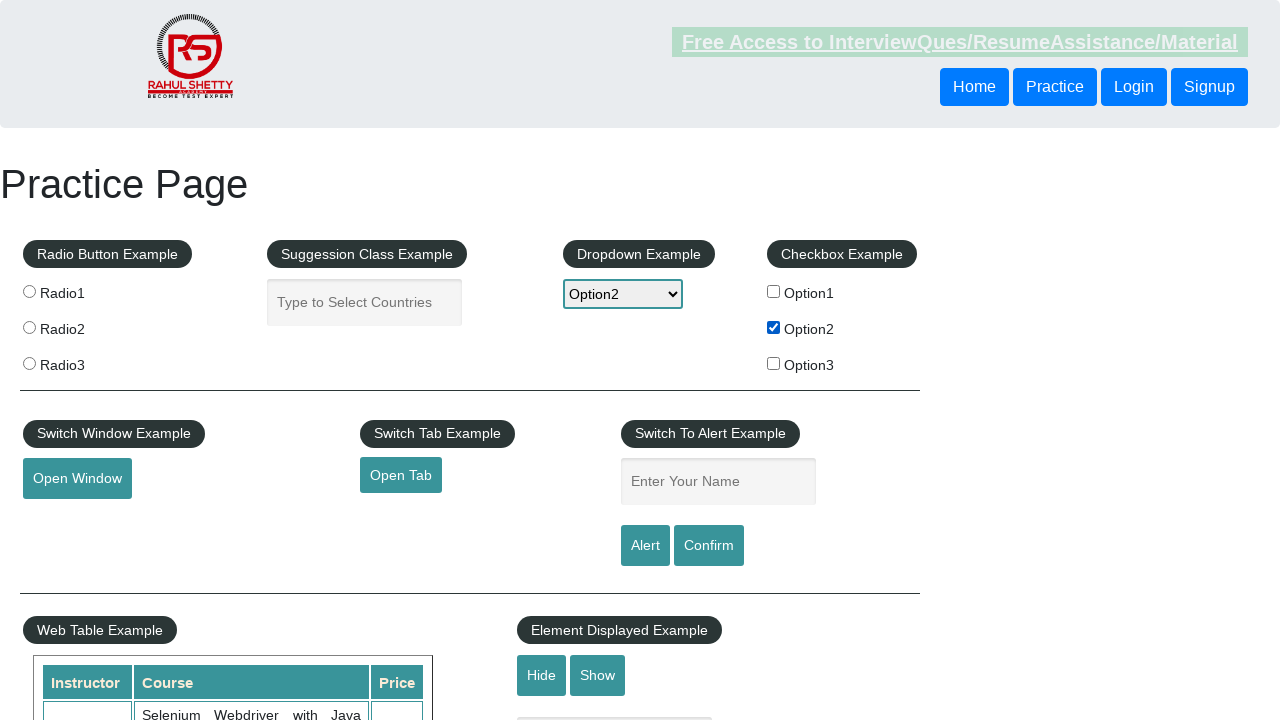

Filled name input field with 'Option2' on input[name='enter-name']
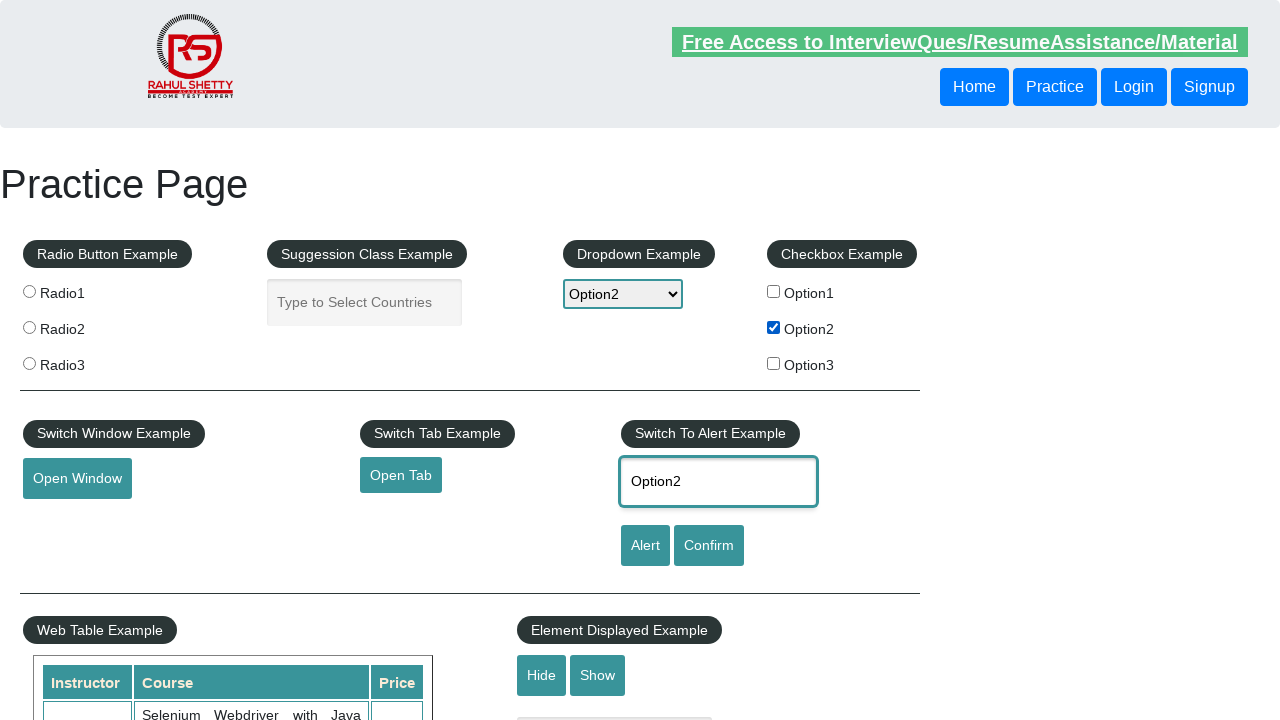

Clicked the alert button to trigger alert dialog at (645, 546) on #alertbtn
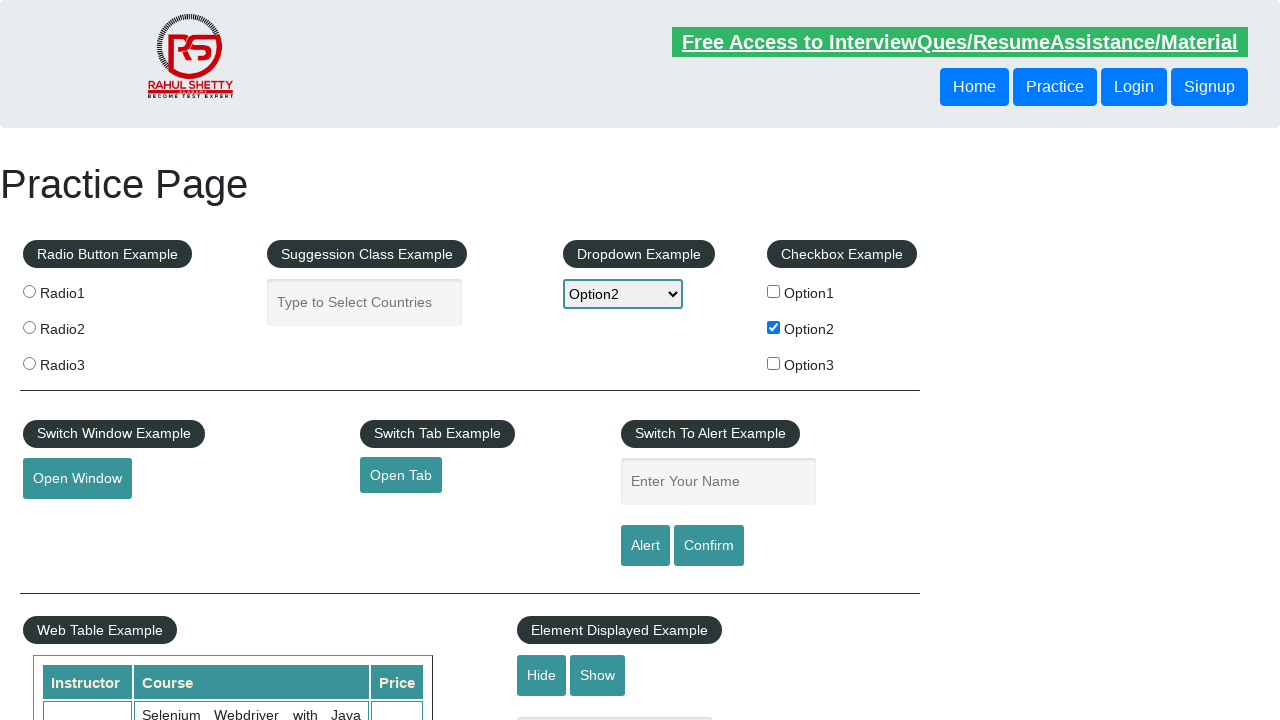

Set up dialog handler to accept alert
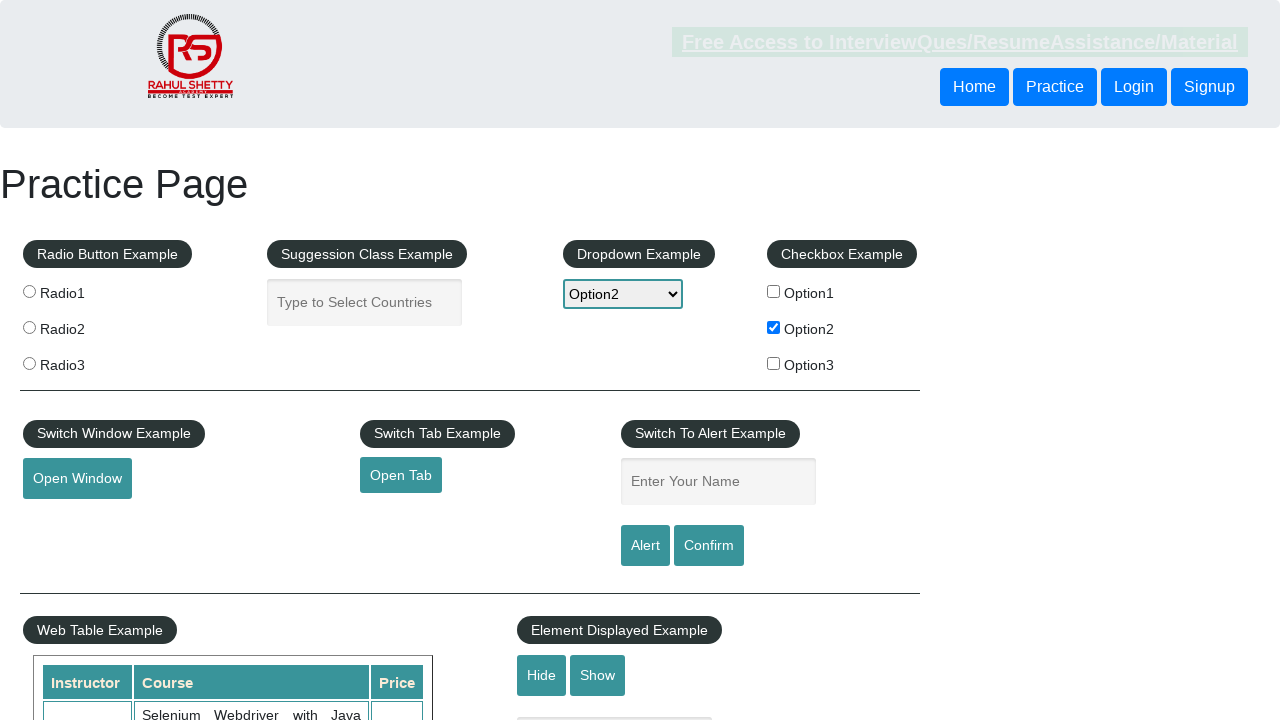

Waited 500ms for dialog processing to complete
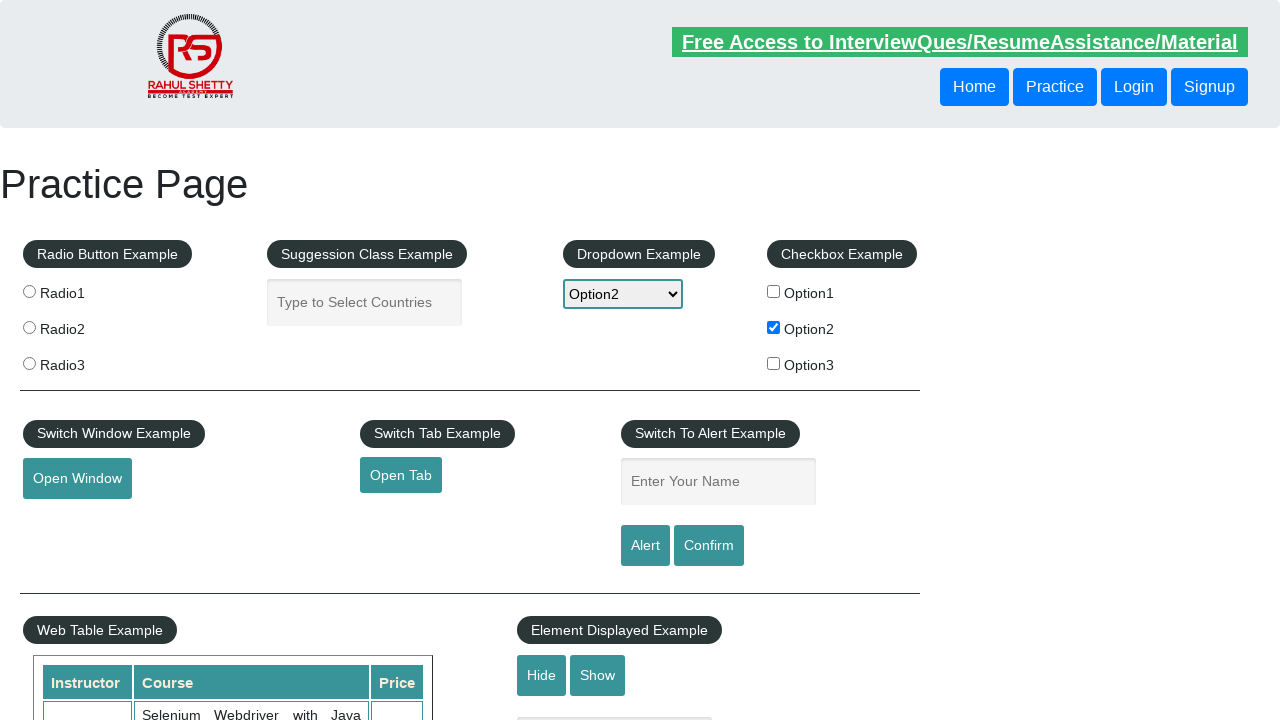

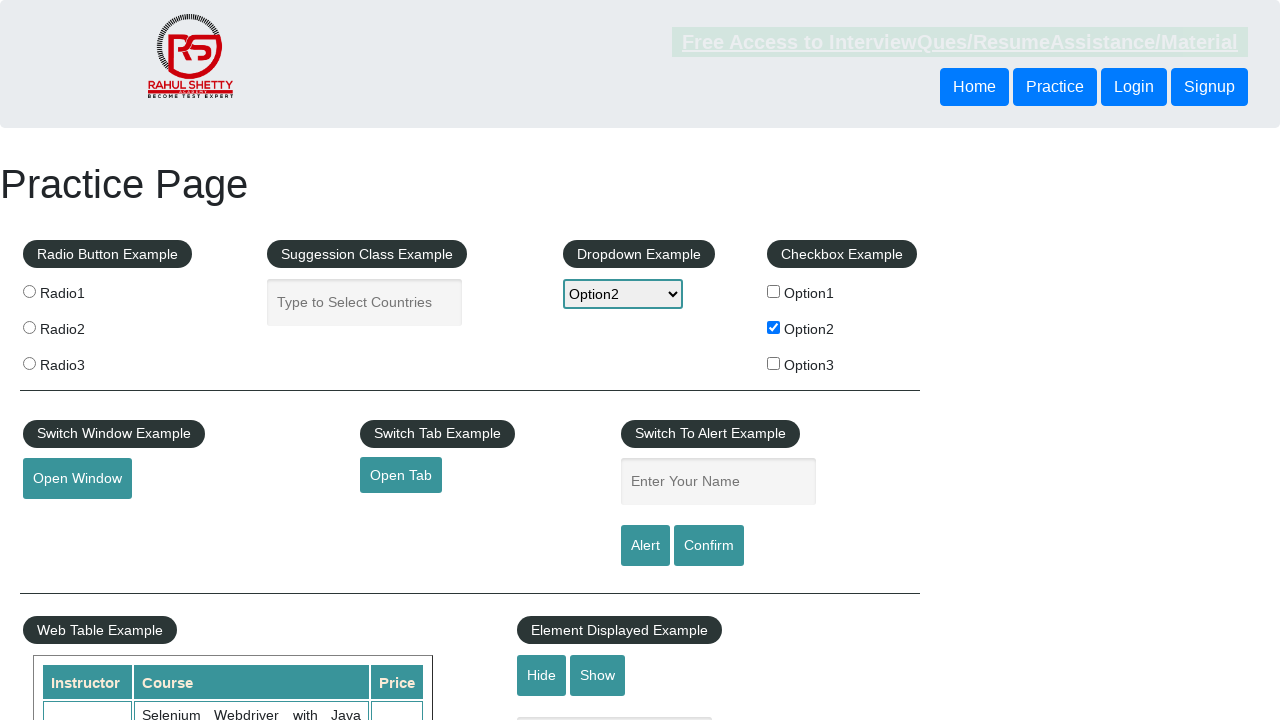